Tests clicking an Enable button to enable a disabled input field, waits for it to become clickable, then types text into it.

Starting URL: https://the-internet.herokuapp.com/dynamic_controls

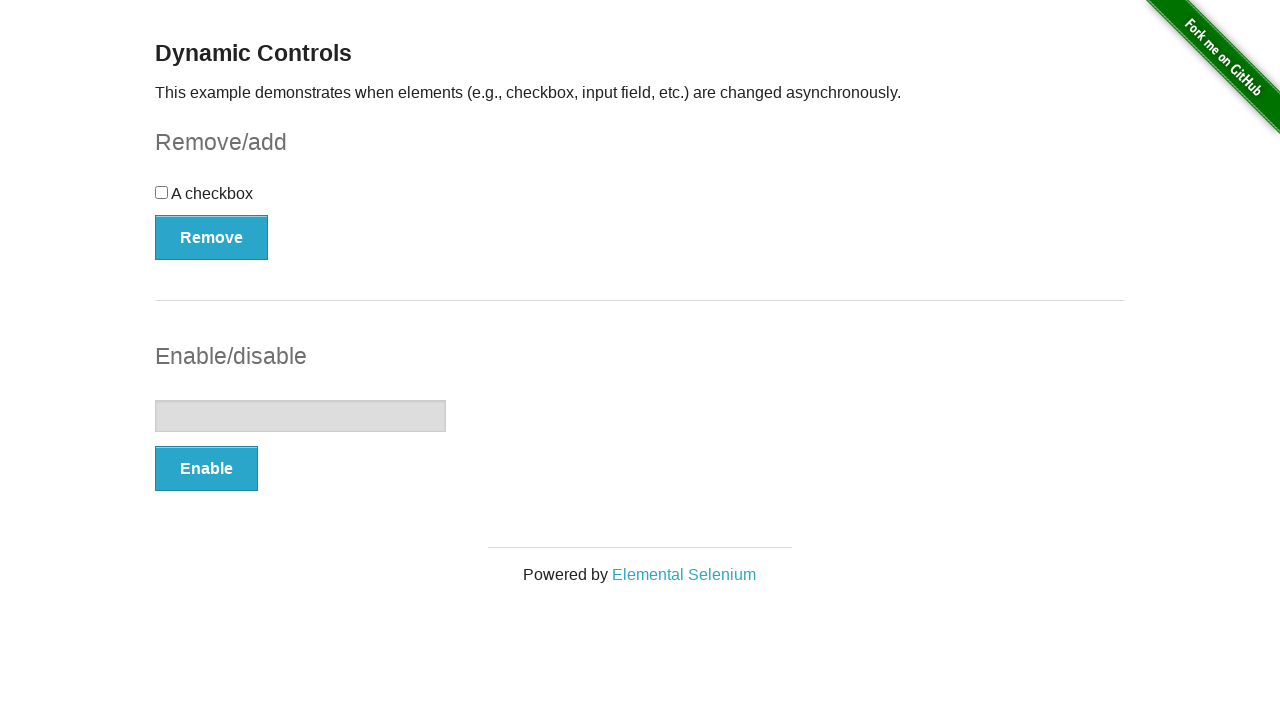

Clicked Enable button to enable disabled input field at (206, 469) on xpath=//button[text()='Enable']
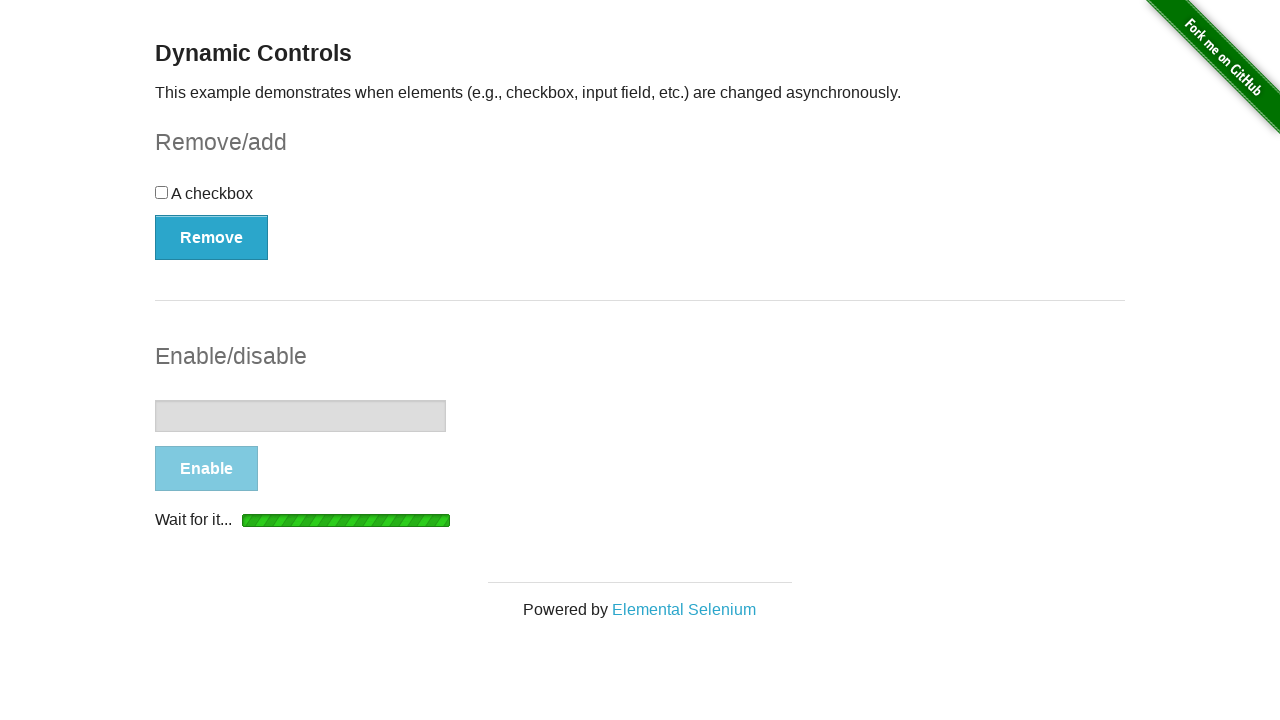

Input field became enabled and clickable
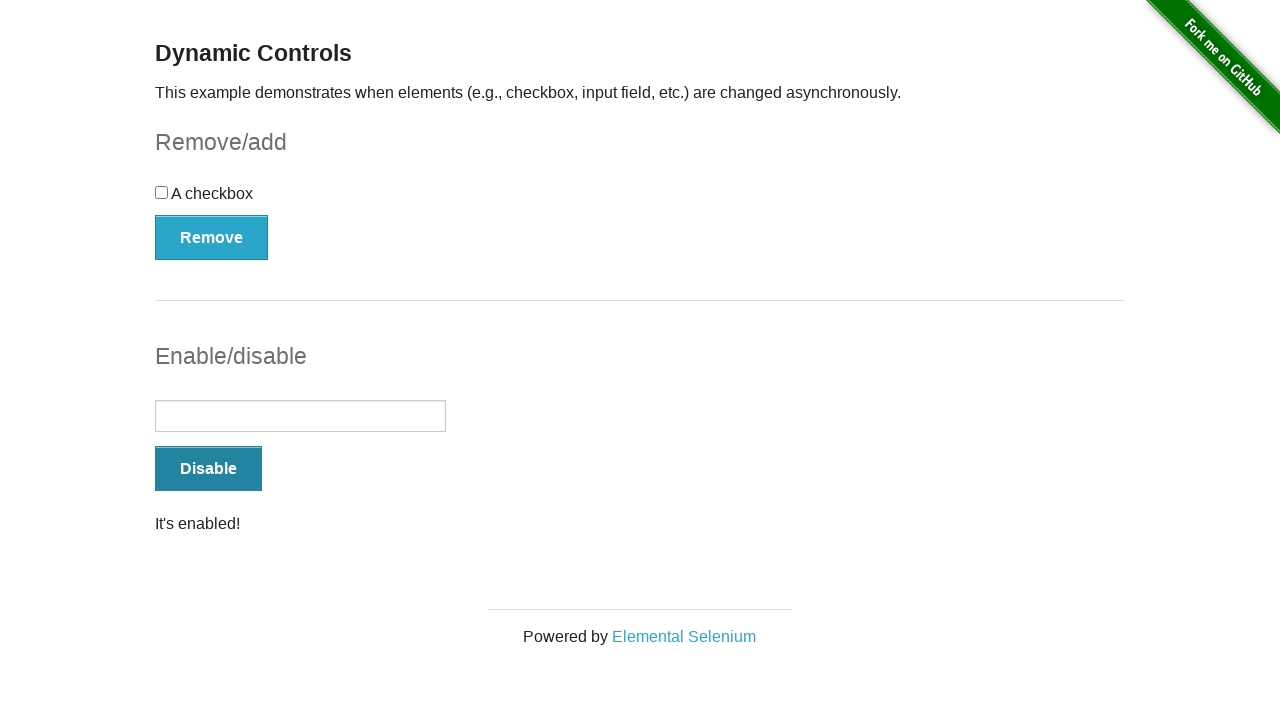

Typed 'Now I can type here!' into the enabled input field on input[type='text']
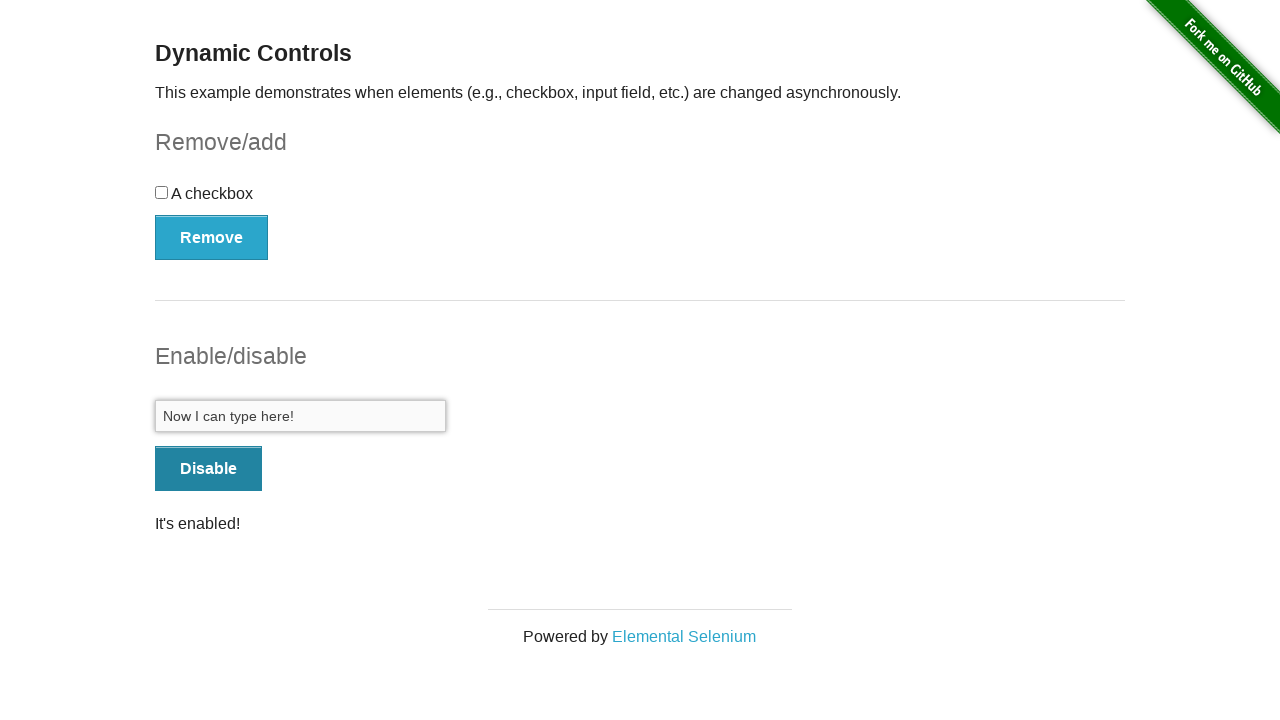

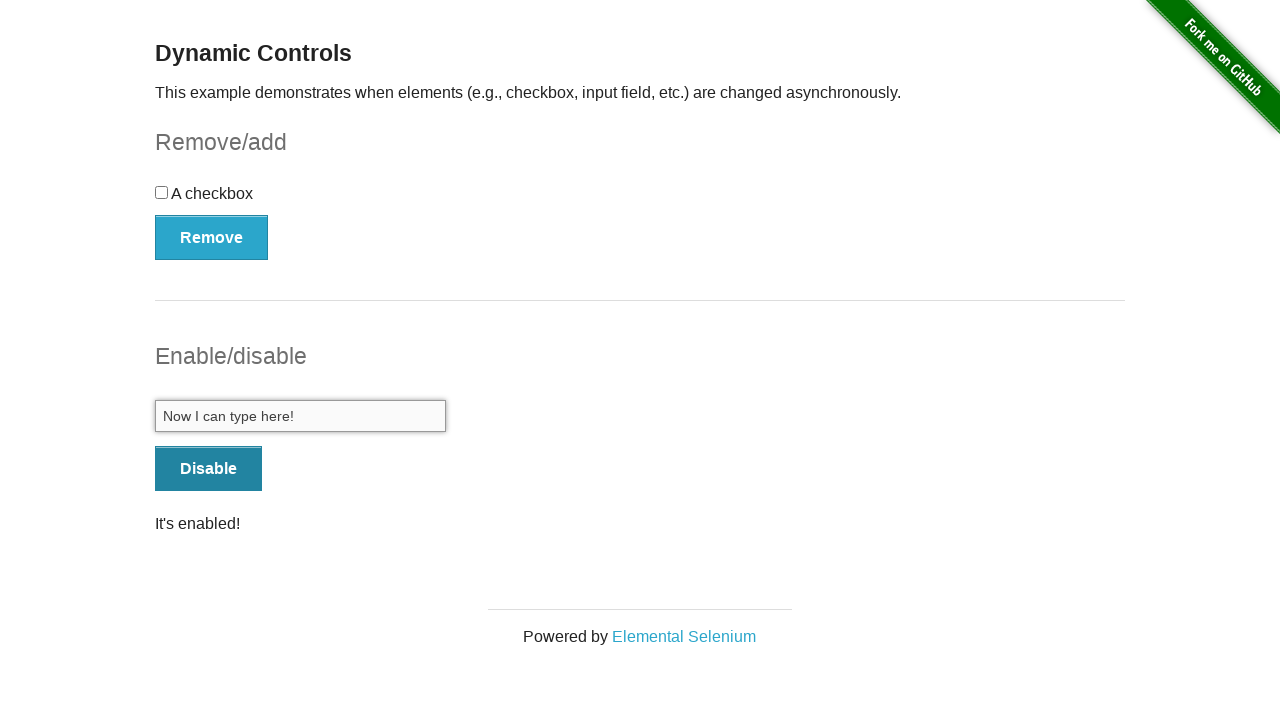